Tests drag and drop using click-and-hold approach by holding the source element, moving to the target, and releasing.

Starting URL: https://jqueryui.com/droppable/

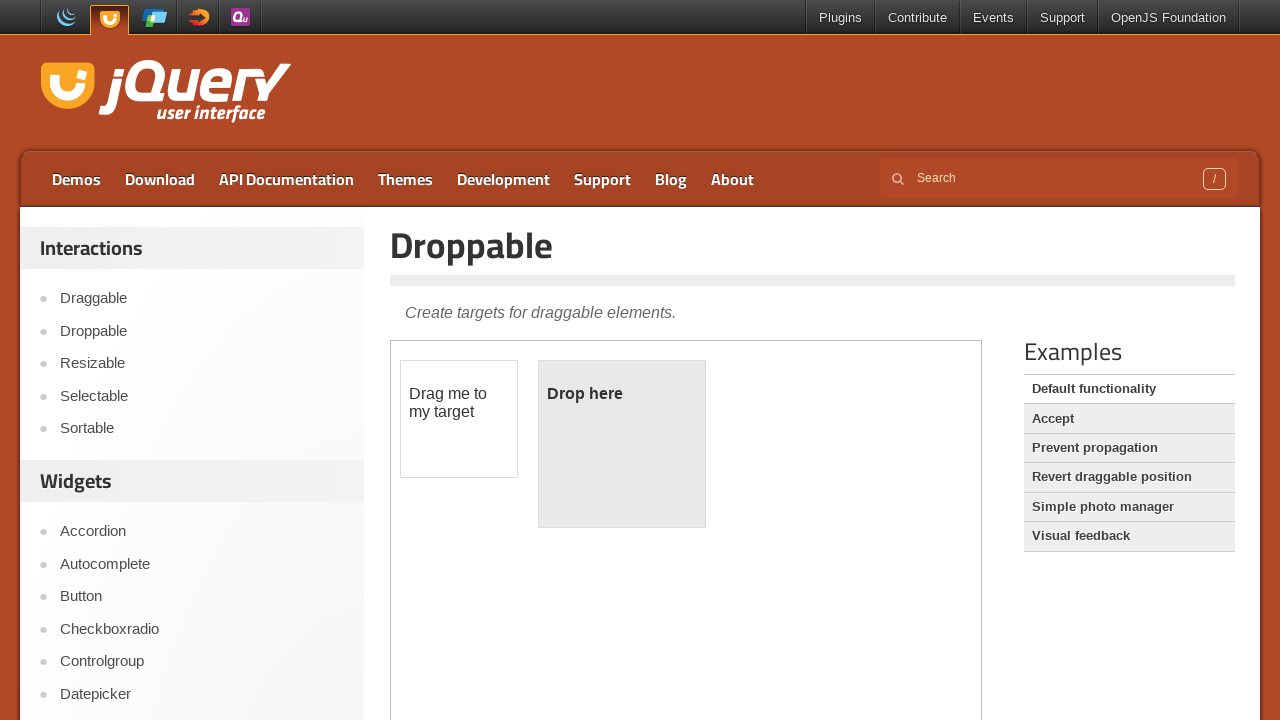

Navigated to jQuery UI droppable demo page
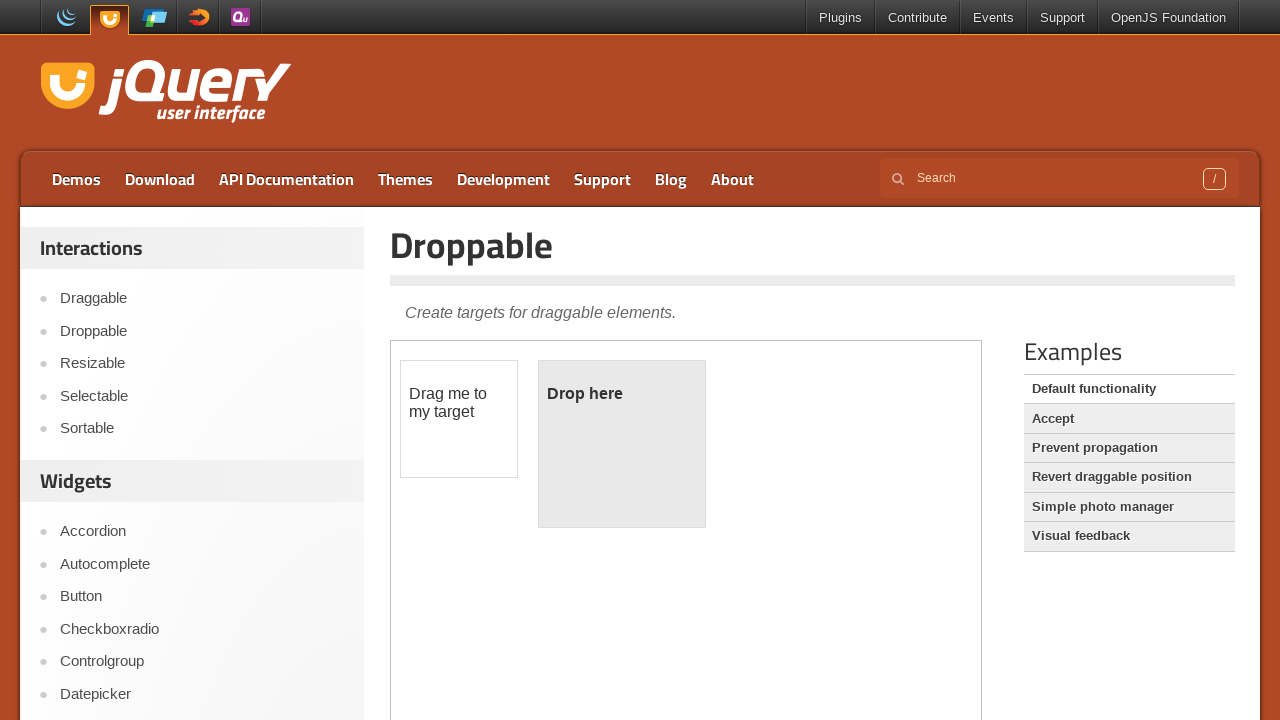

Located the demo iframe
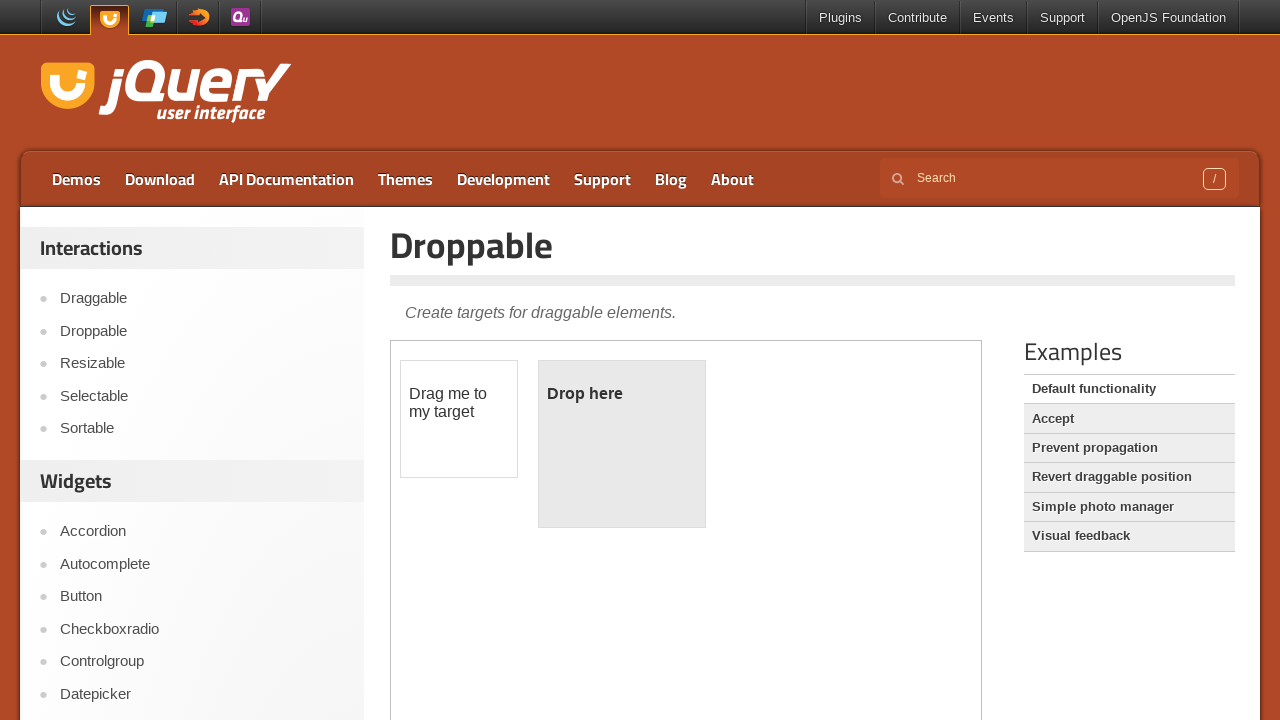

Located the draggable source element
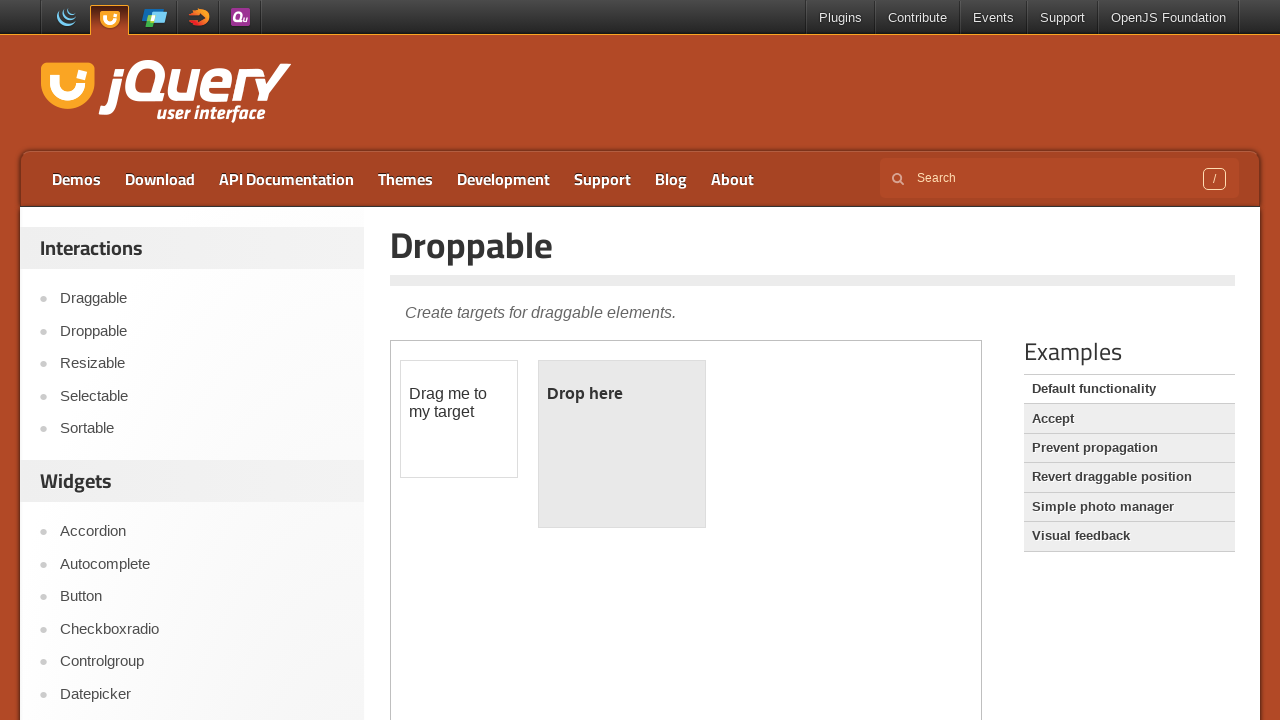

Located the droppable target element
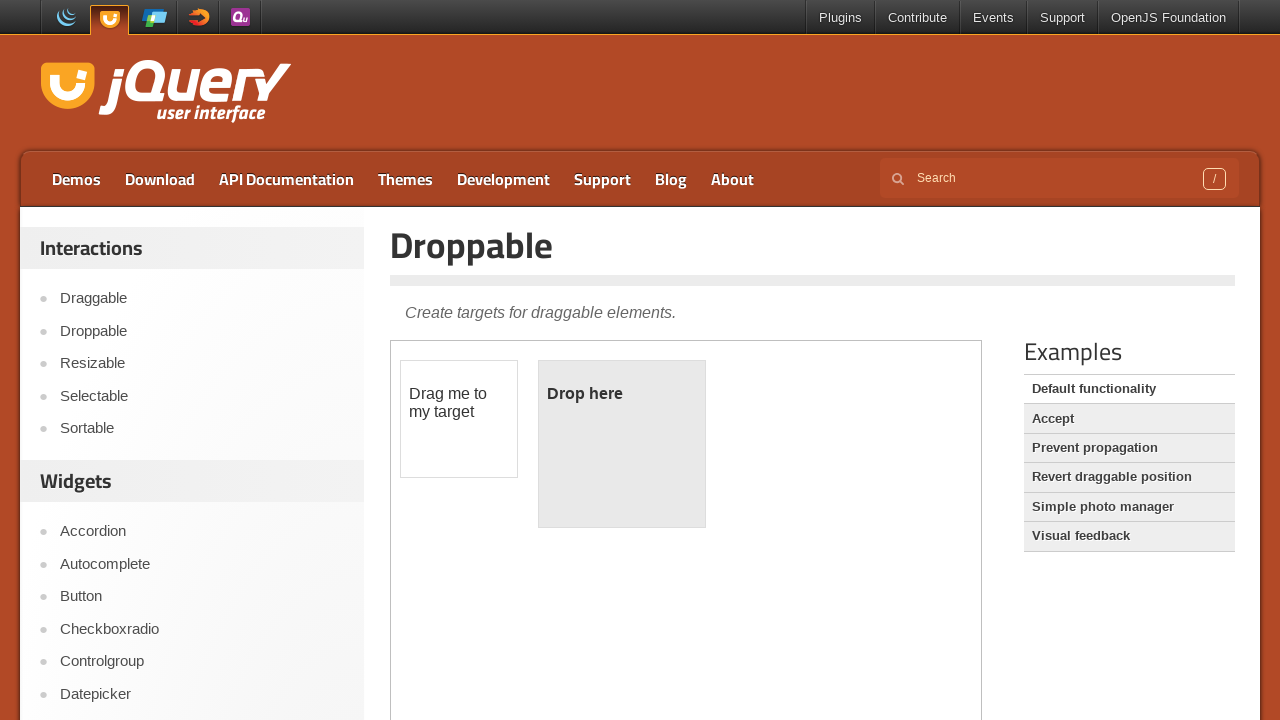

Performed click-and-hold drag from source to target element at (622, 444)
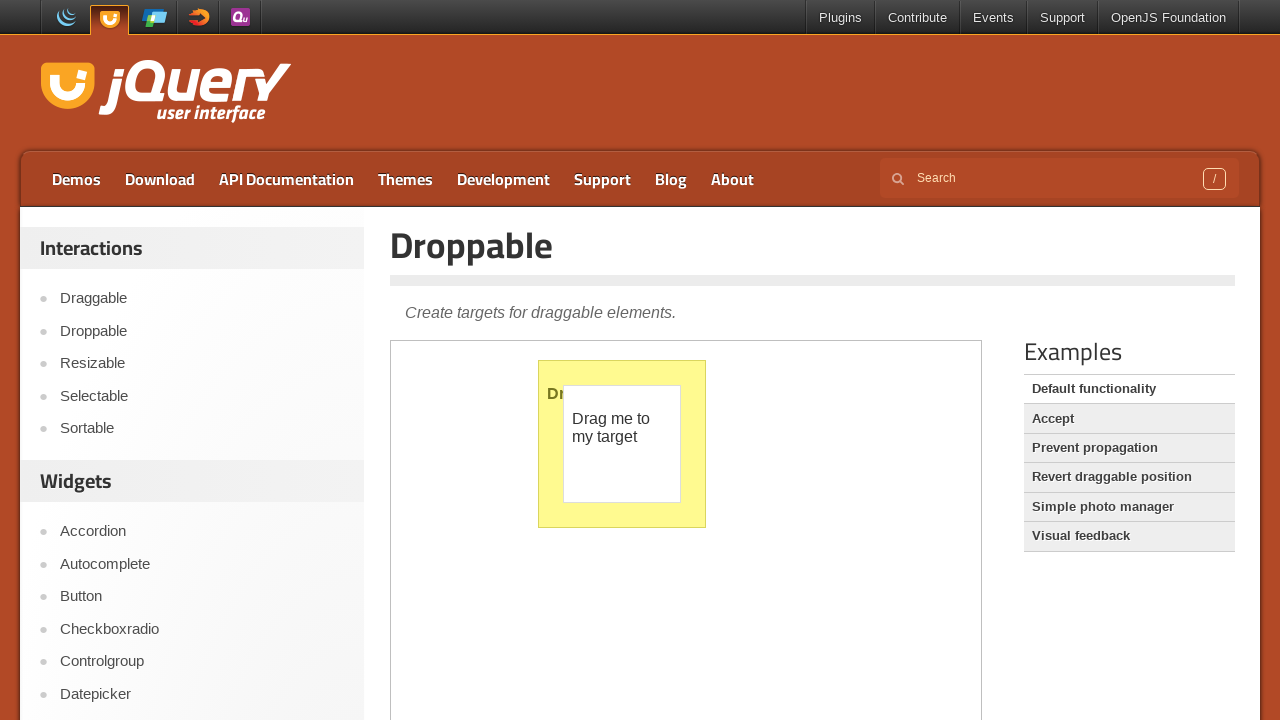

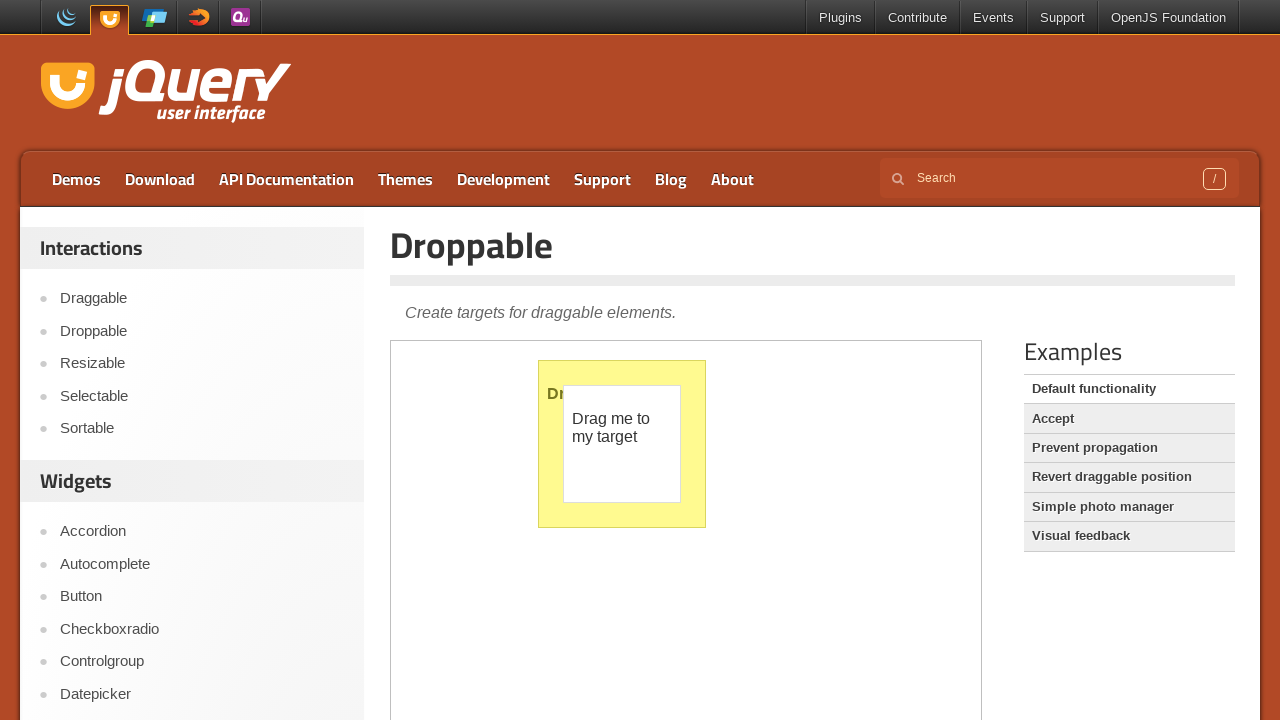